Tests JavaScript prompt dialog by clicking a button, entering text in the prompt, and accepting it

Starting URL: https://the-internet.herokuapp.com/javascript_alerts

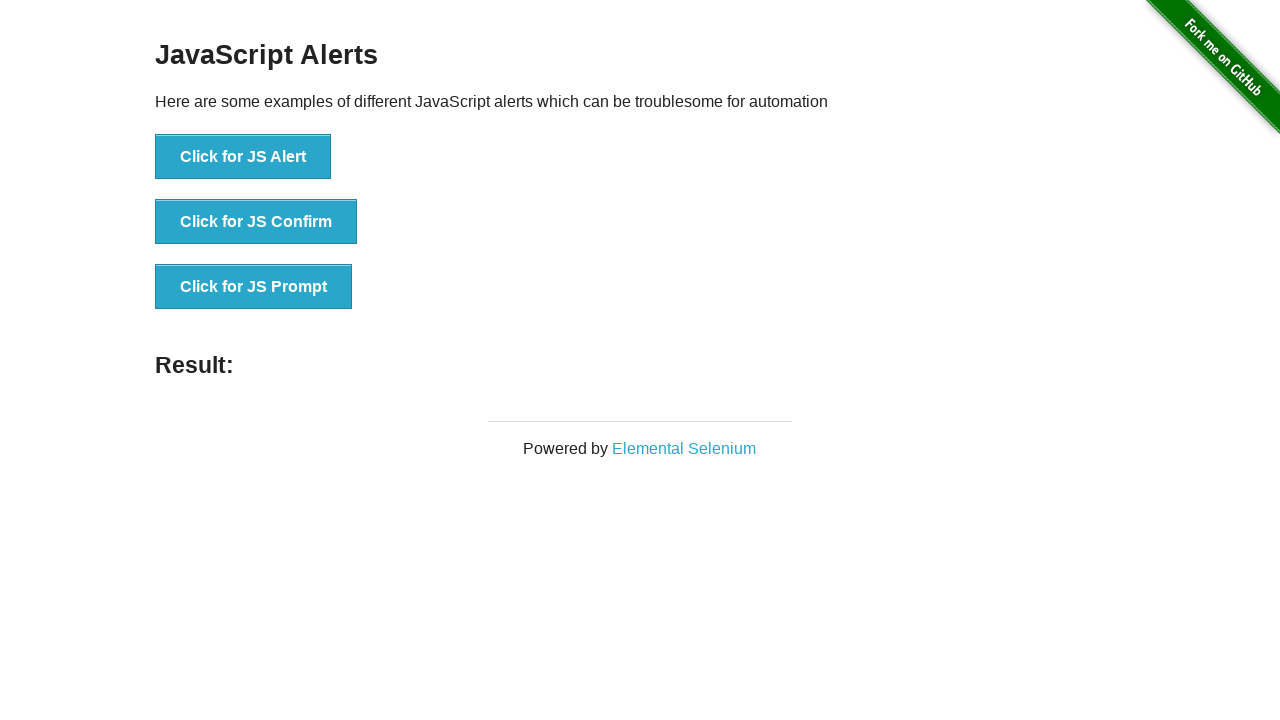

Set up dialog handler to accept prompt with text 'Recep'
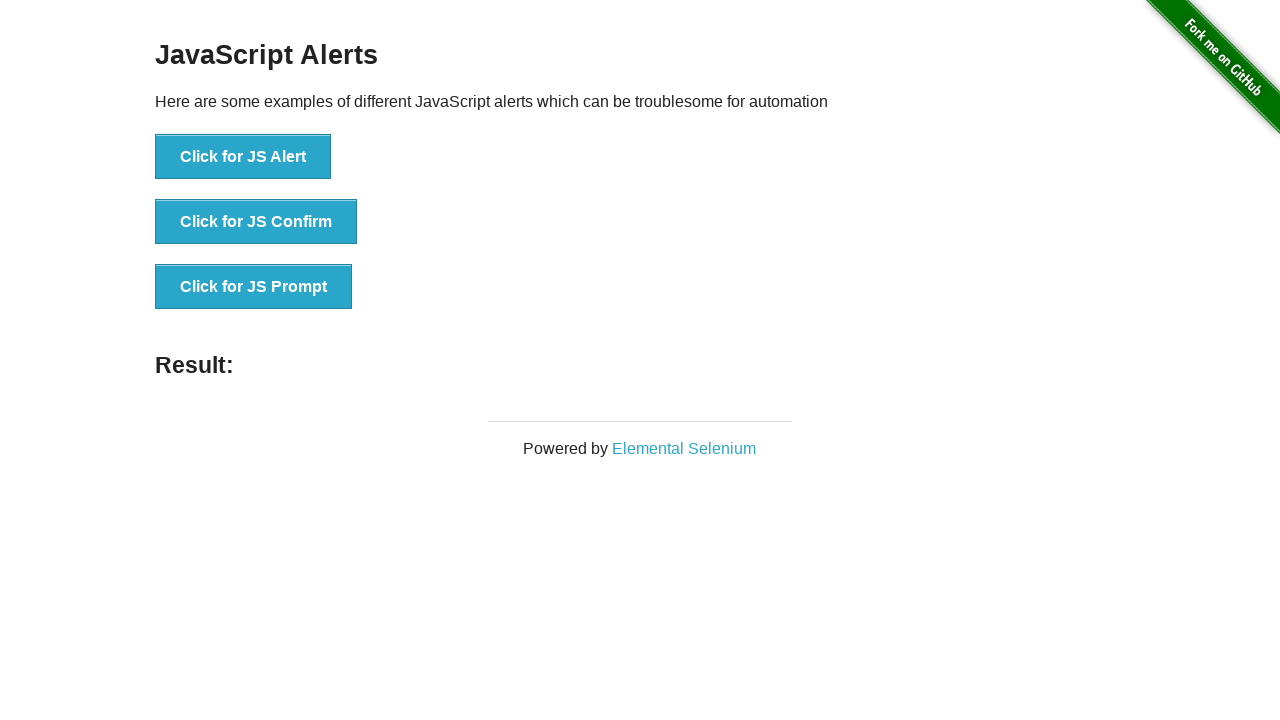

Clicked button to trigger JavaScript prompt dialog at (254, 287) on xpath=//button[@onclick='jsPrompt()']
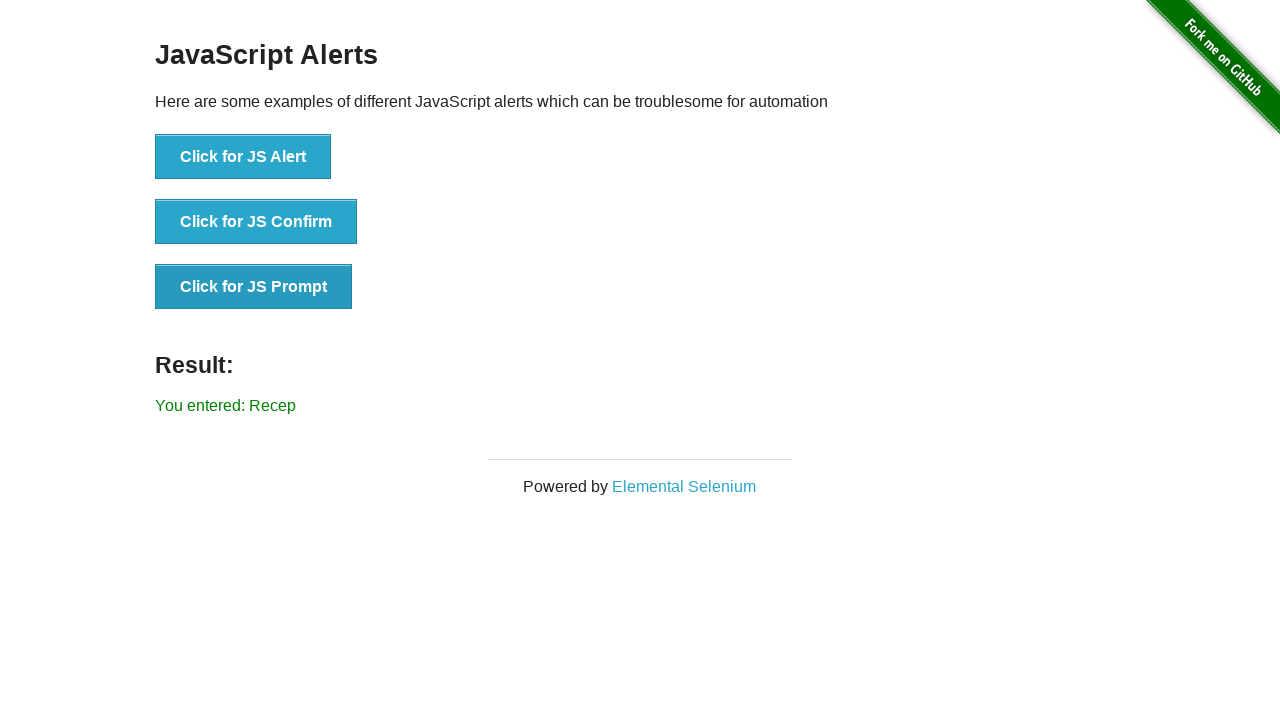

Verified result text element appeared after accepting prompt
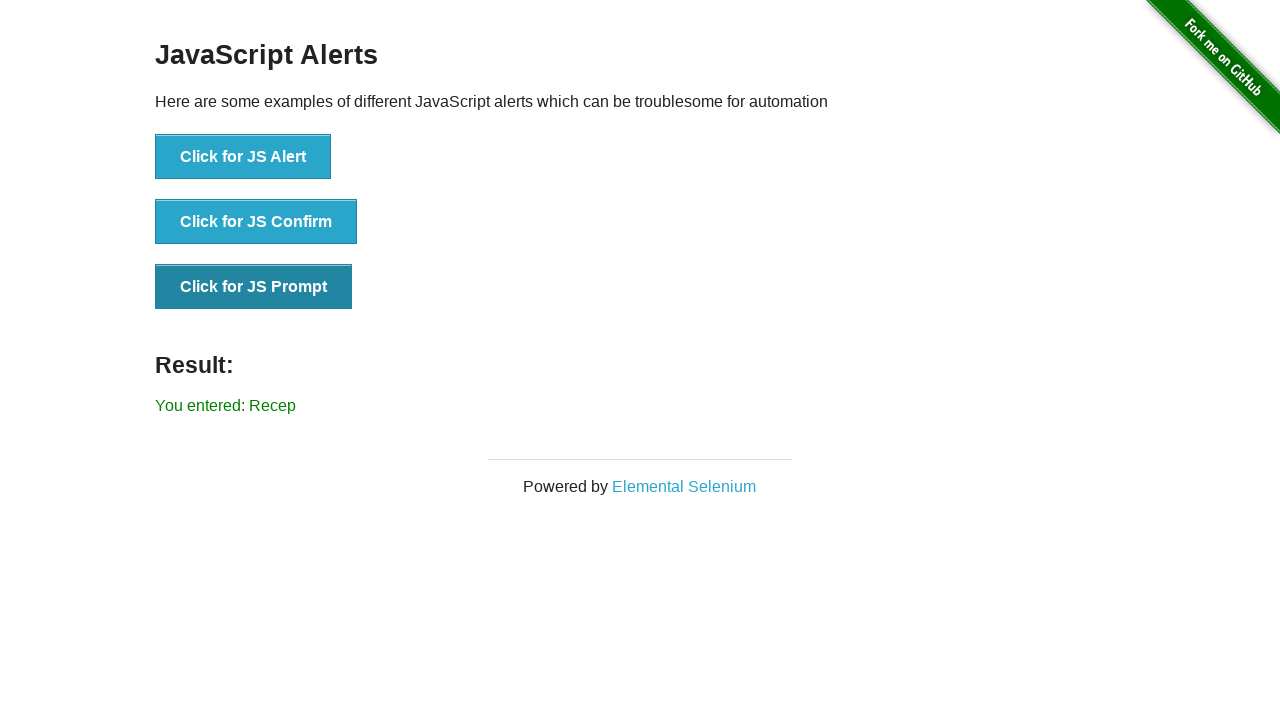

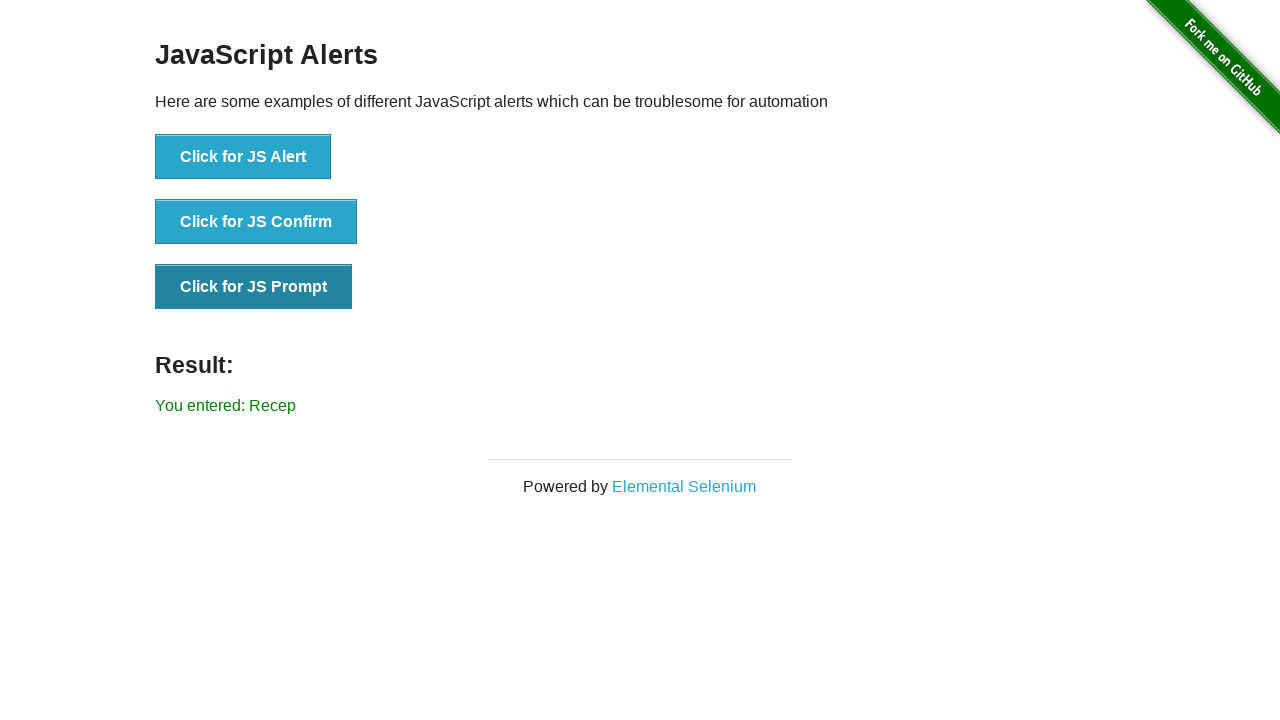